Navigates to SpiceJet's homepage and verifies the page loads successfully

Starting URL: https://www.spicejet.com/

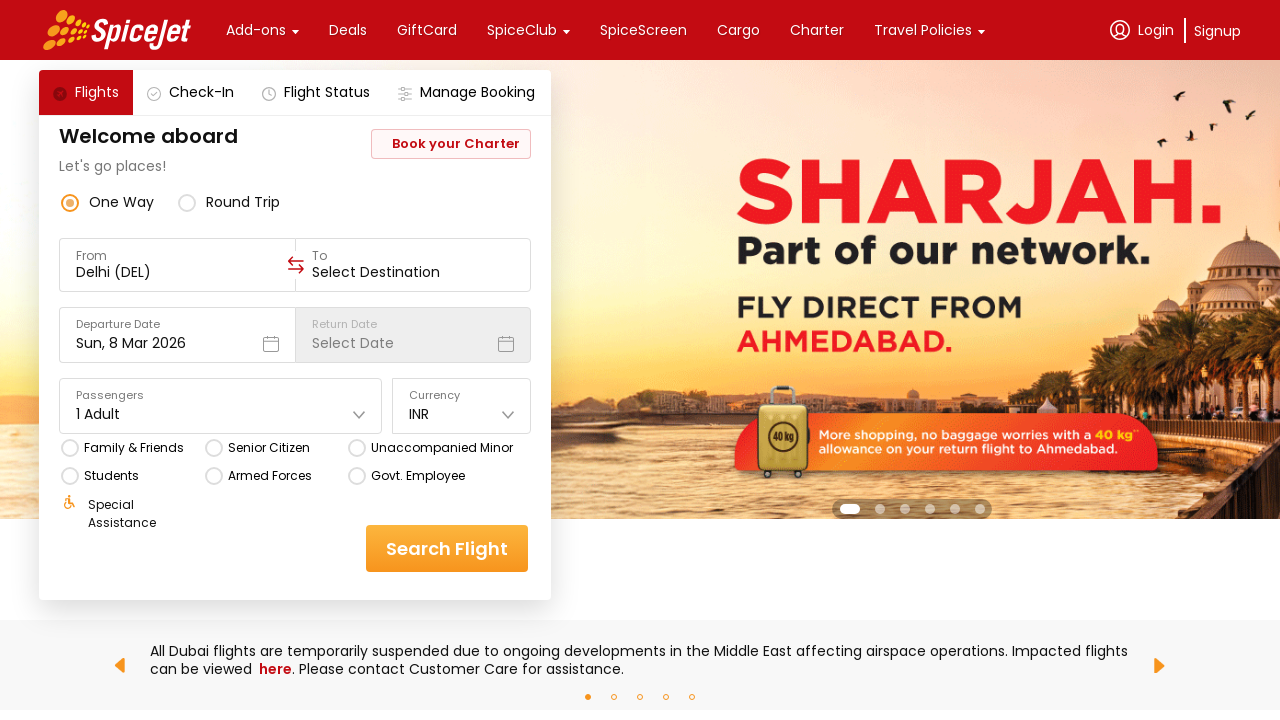

Navigated to SpiceJet homepage
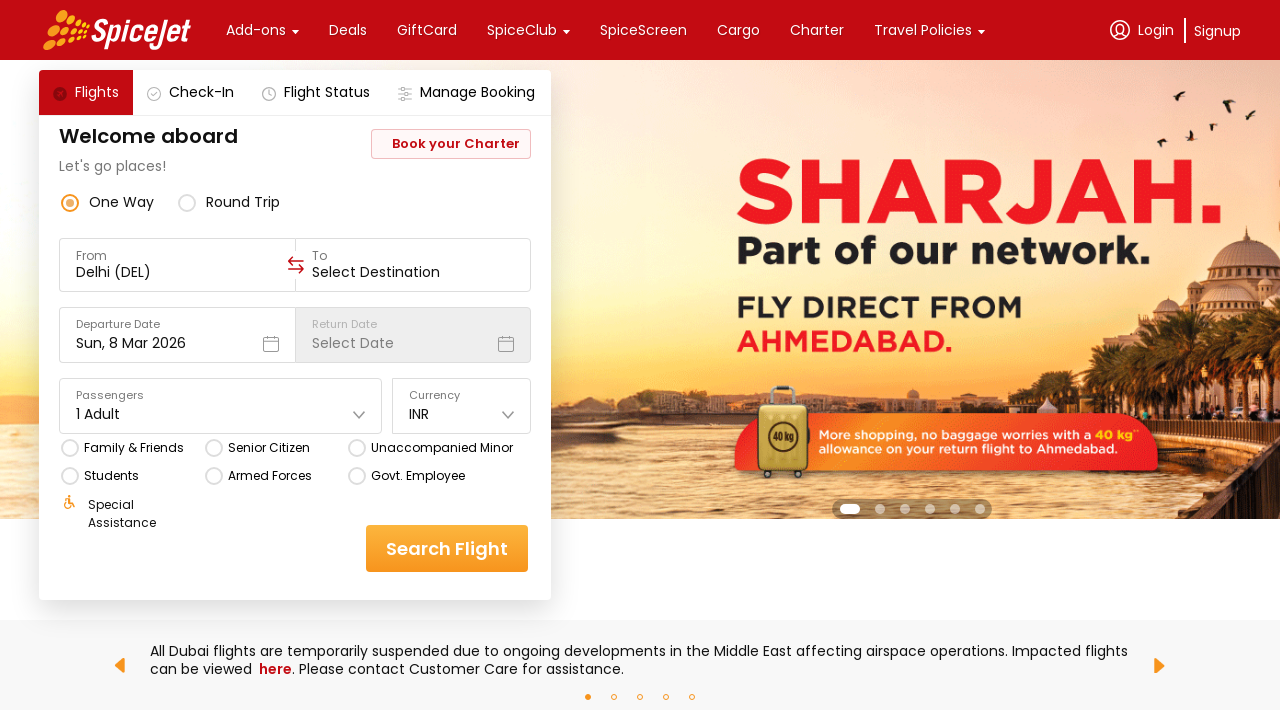

Page loaded successfully - DOM content ready
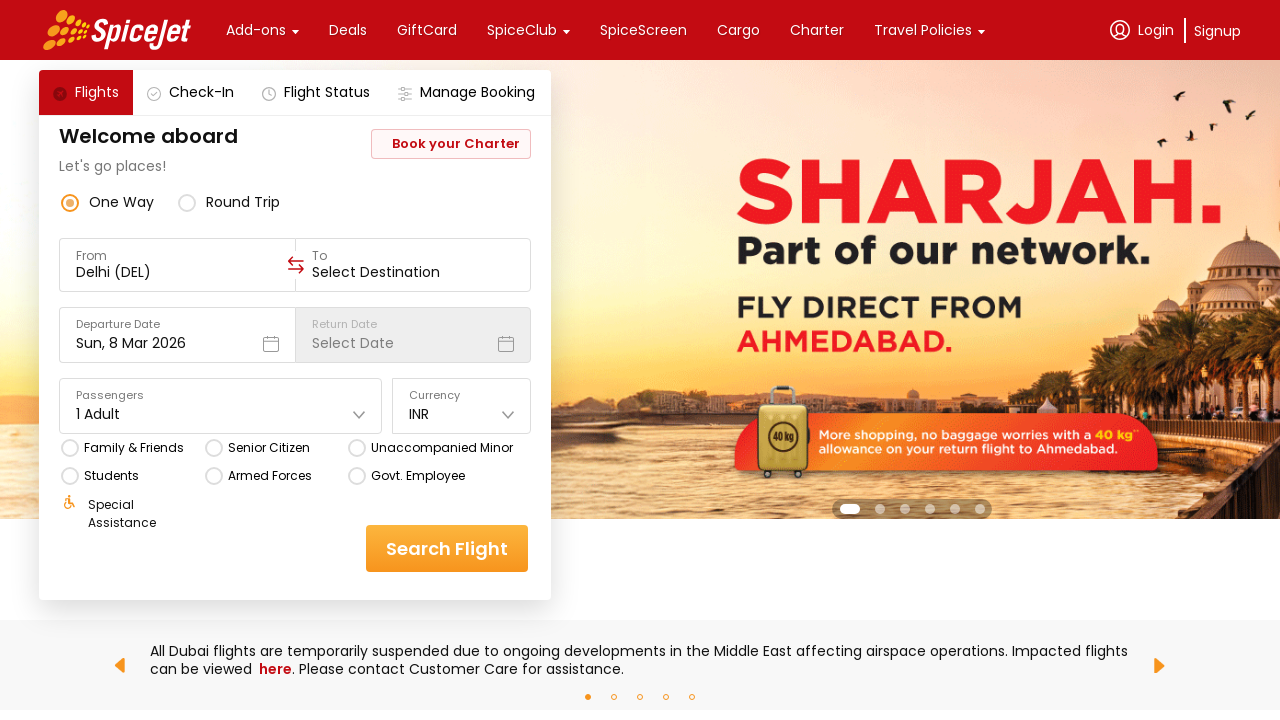

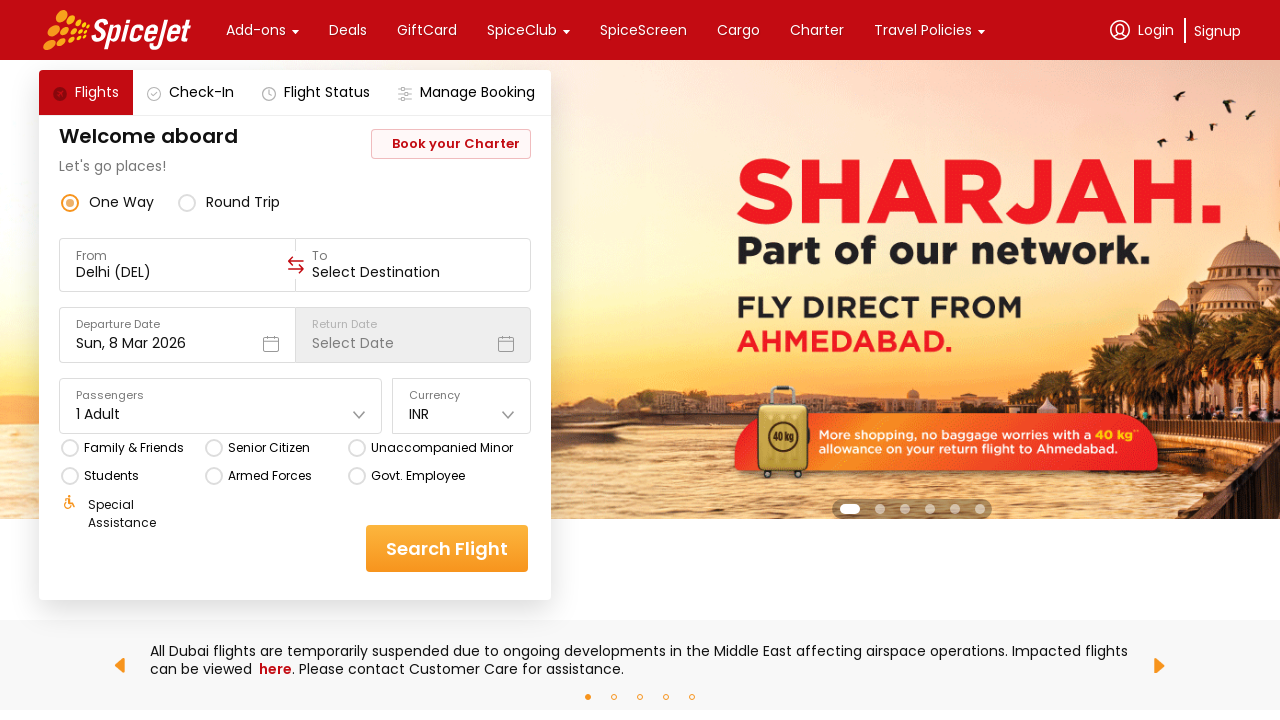